Tests a simple form demo by entering a message, clicking a button to display it, and verifying the displayed message matches the input

Starting URL: https://www.lambdatest.com/selenium-playground/simple-form-demo

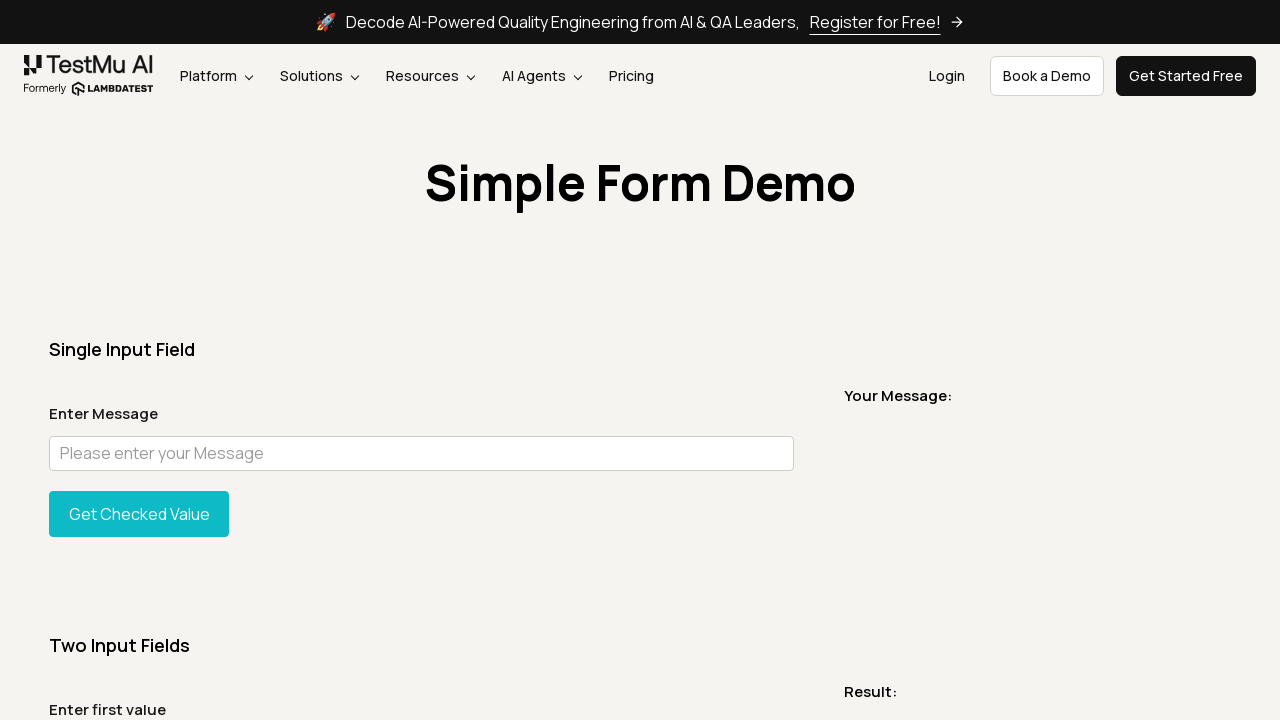

Filled message input field with 'Pytest is a test Framework' on #user-message
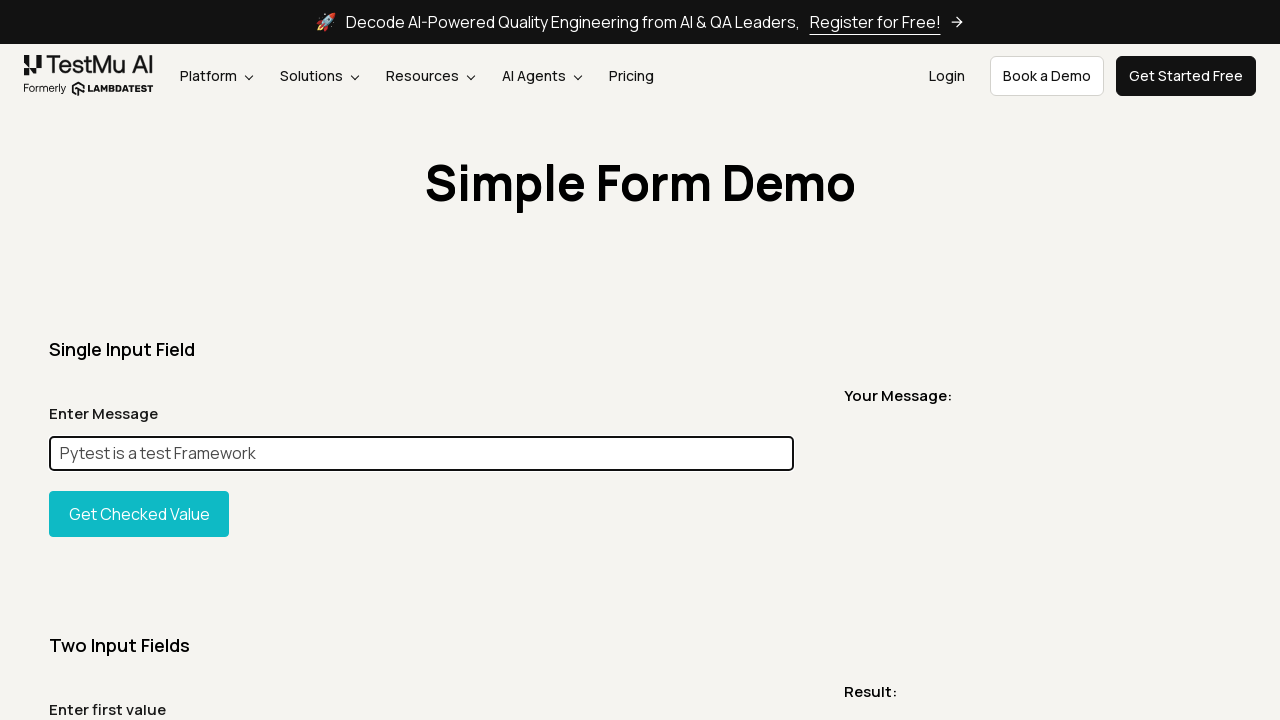

Clicked 'Show' button to display the message at (139, 514) on #showInput
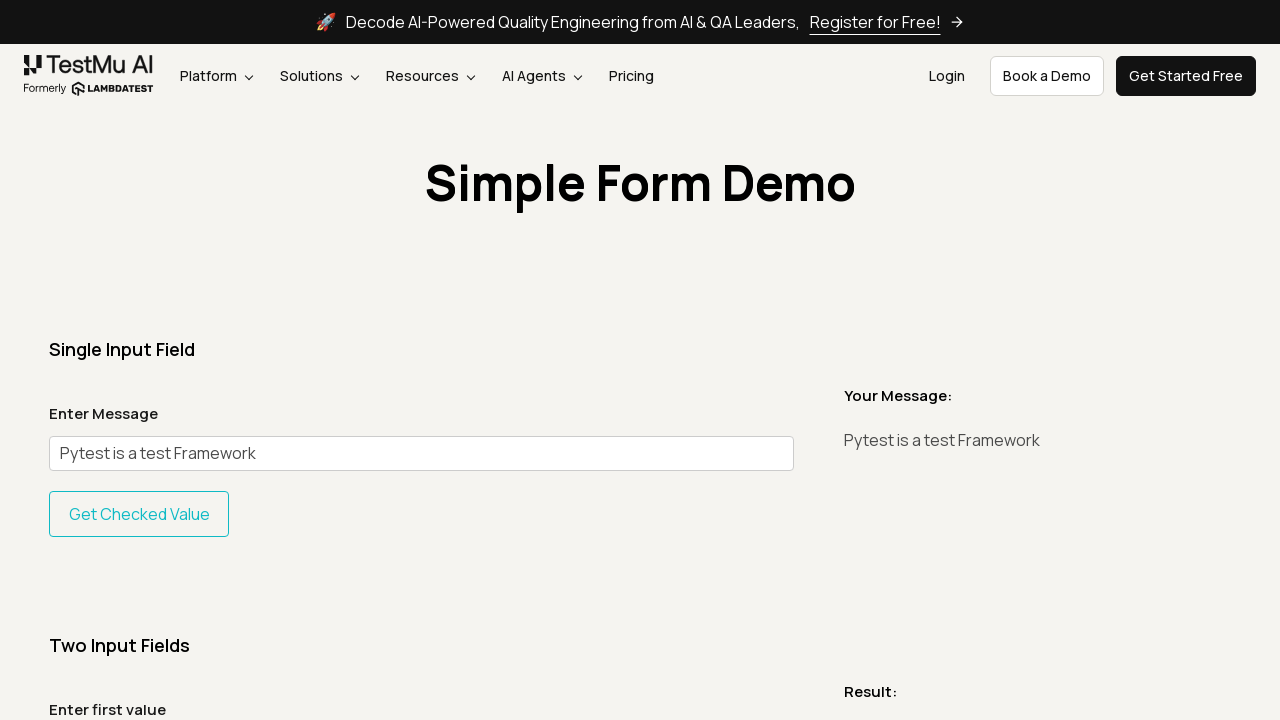

Message element appeared on the page
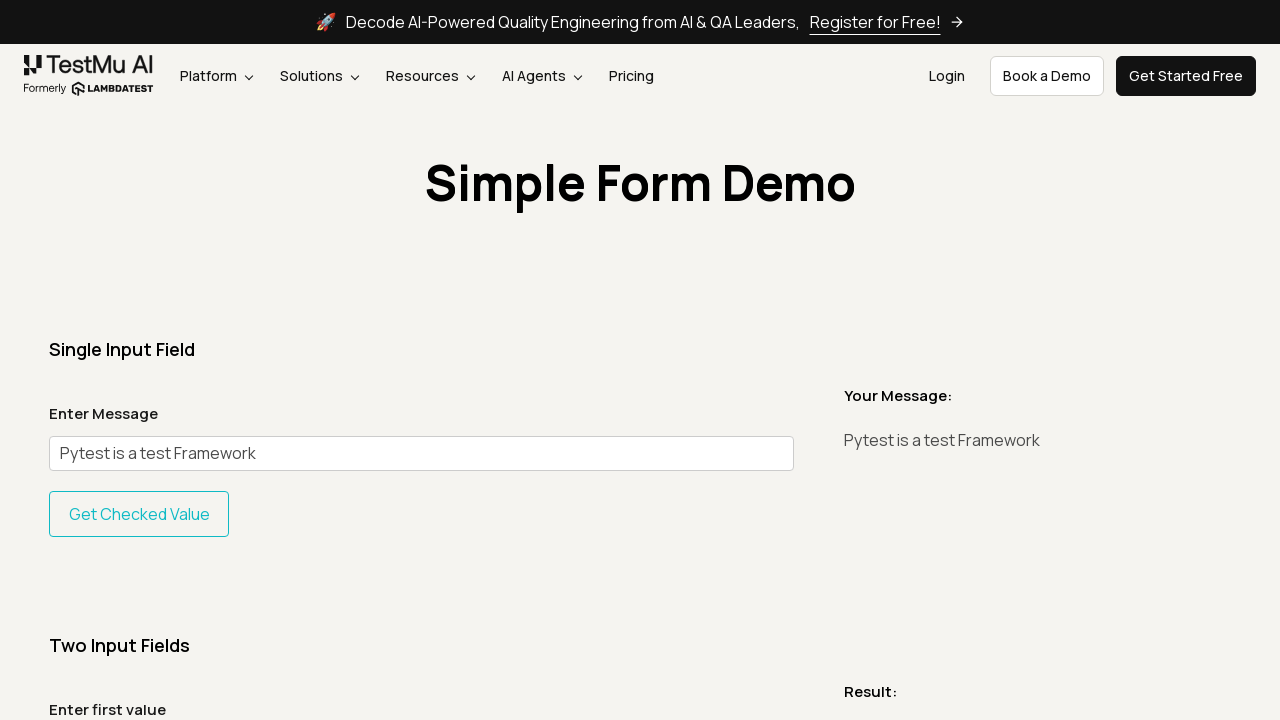

Retrieved displayed message text
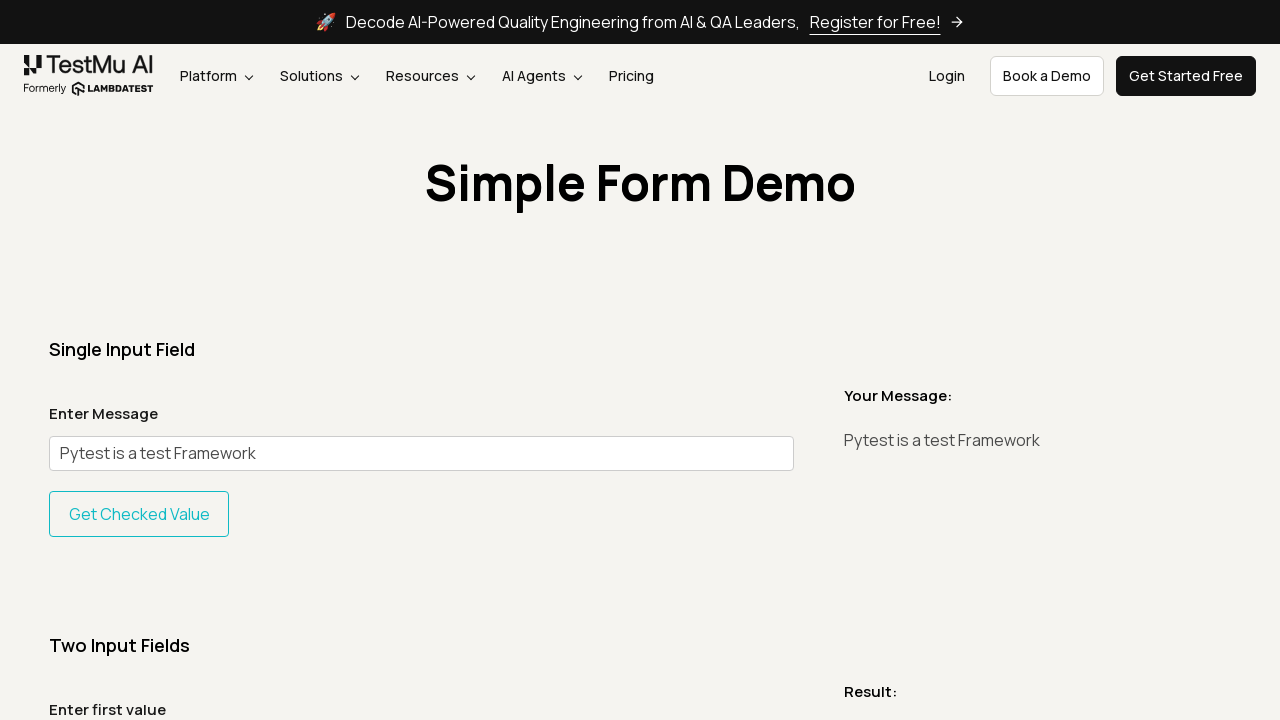

Verified displayed message matches input text 'Pytest is a test Framework'
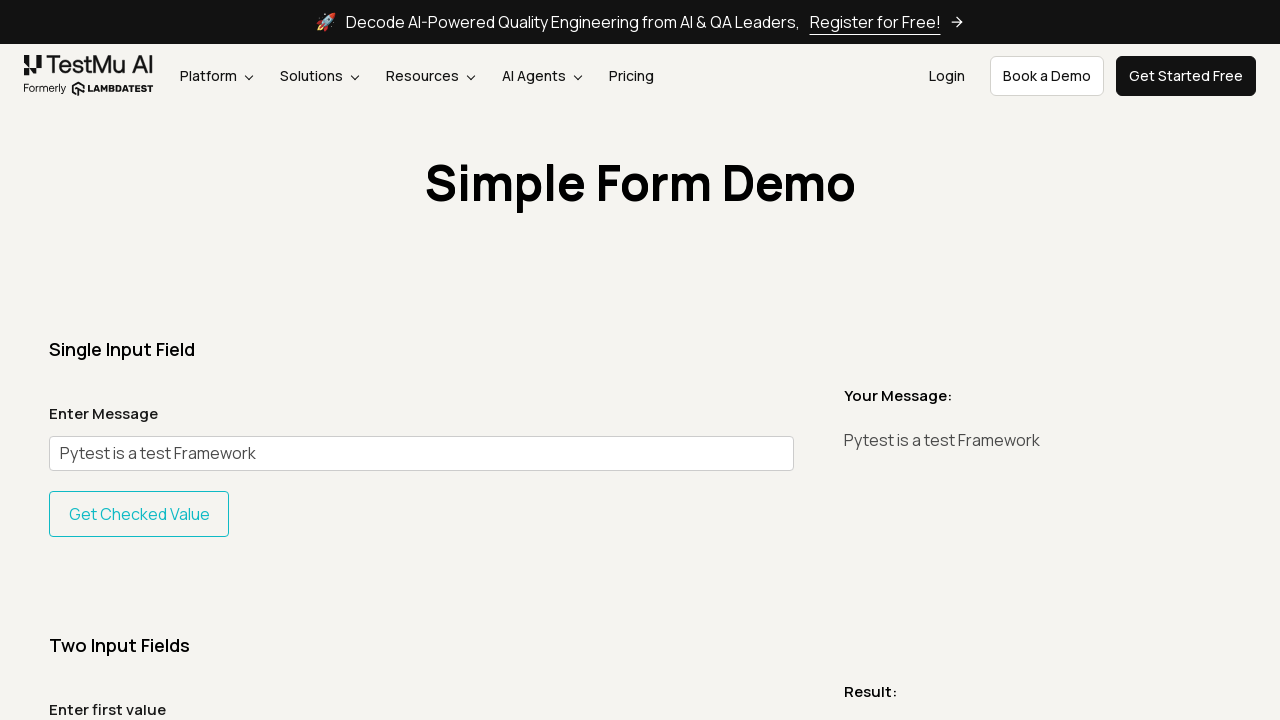

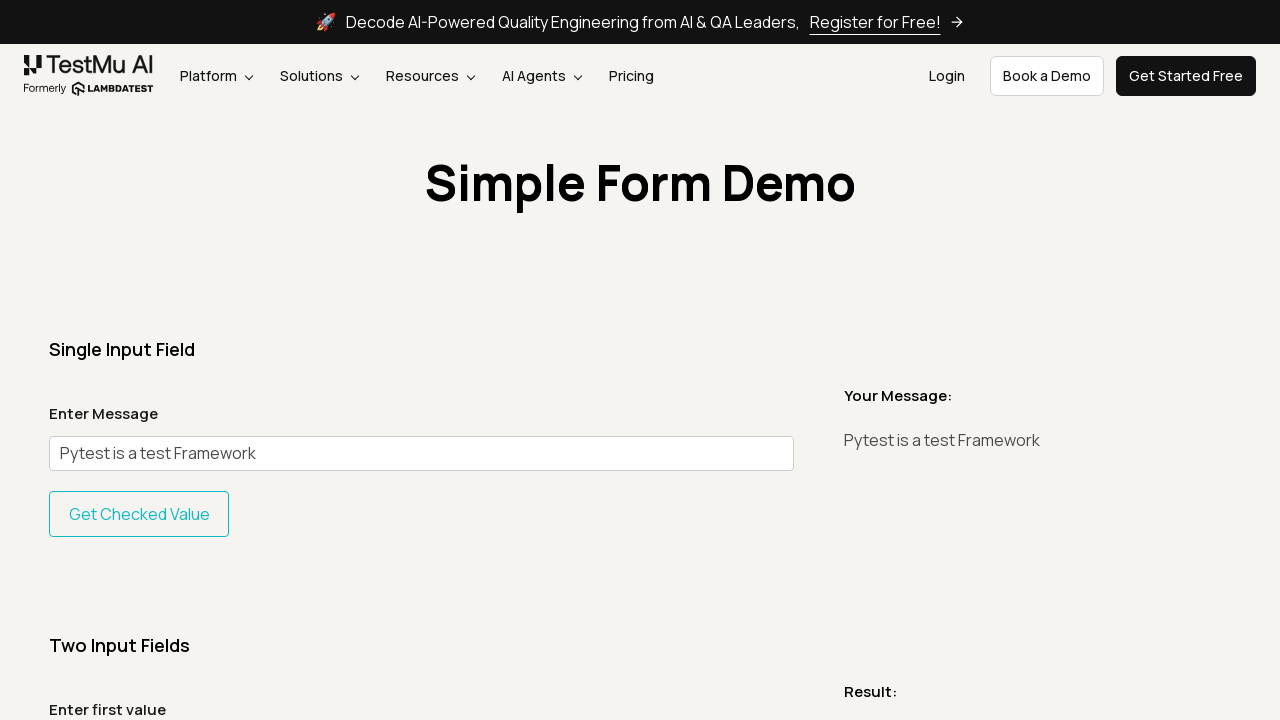